Tests a dynamic pricing page by waiting for a specific price to appear, then solving a mathematical problem and submitting the answer

Starting URL: http://suninjuly.github.io/explicit_wait2.html

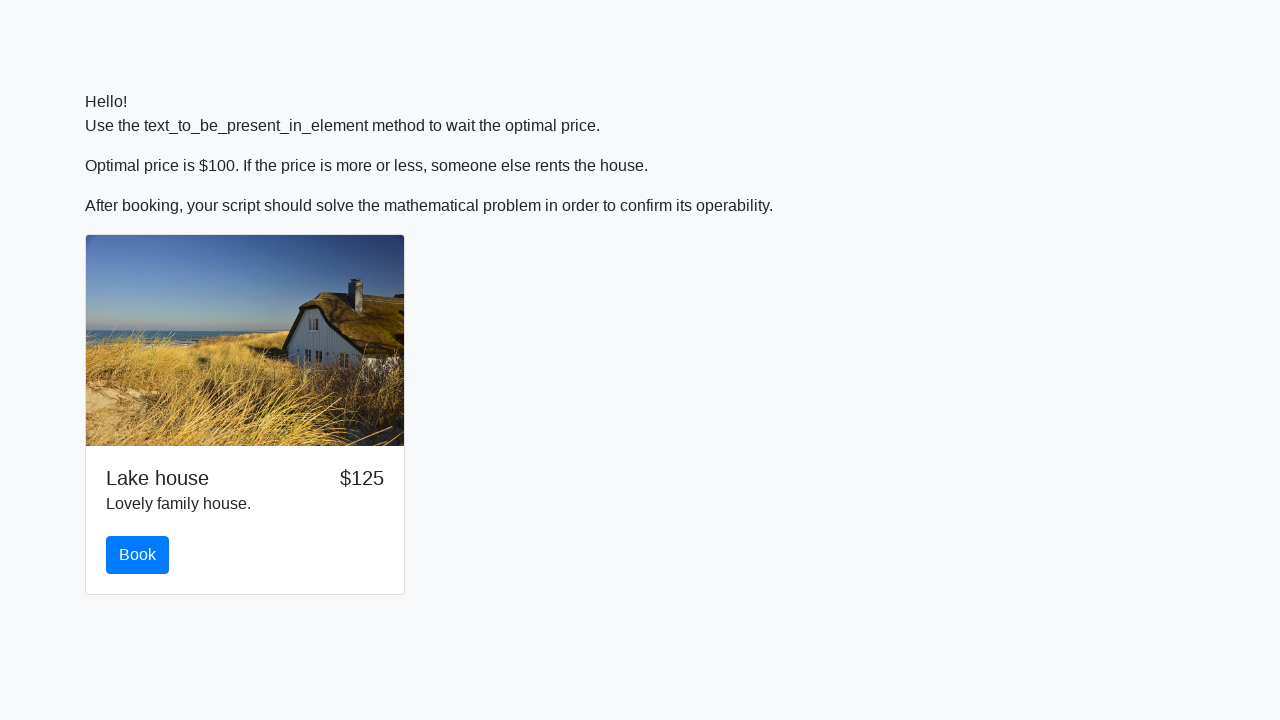

Waited for price to reach $100
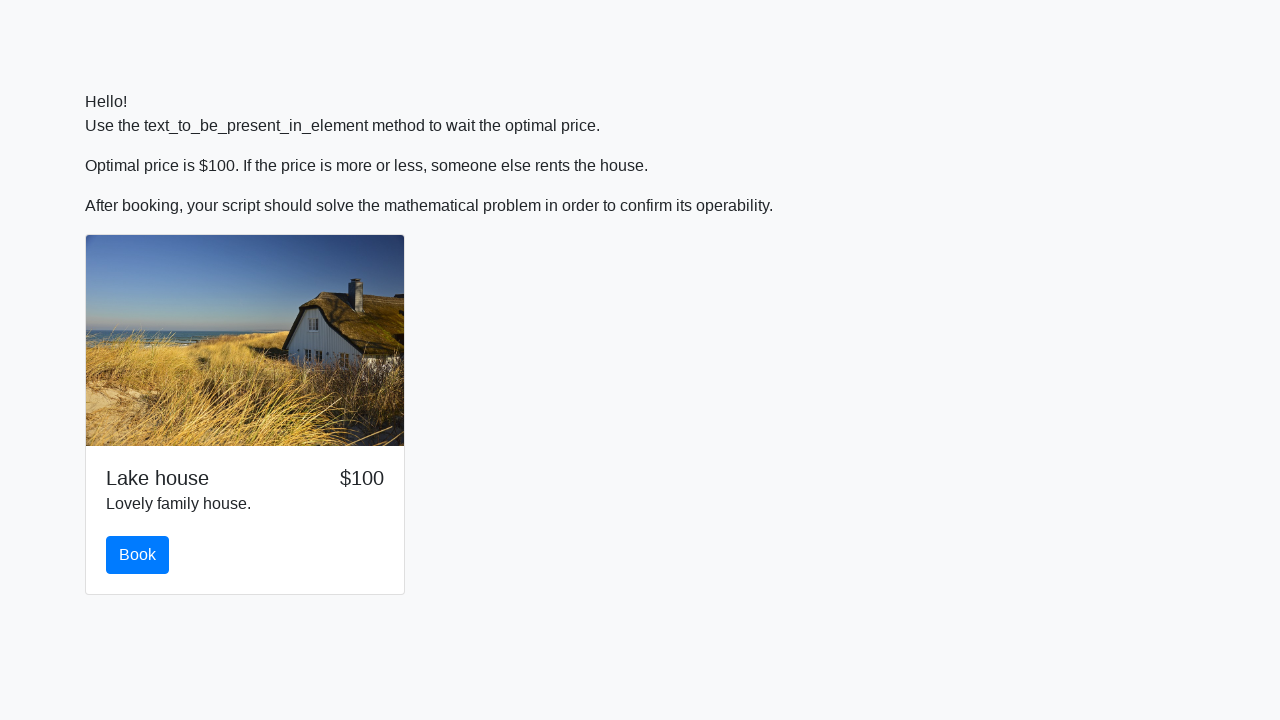

Clicked the book button at (138, 555) on xpath=/html/body/div/div/div/button
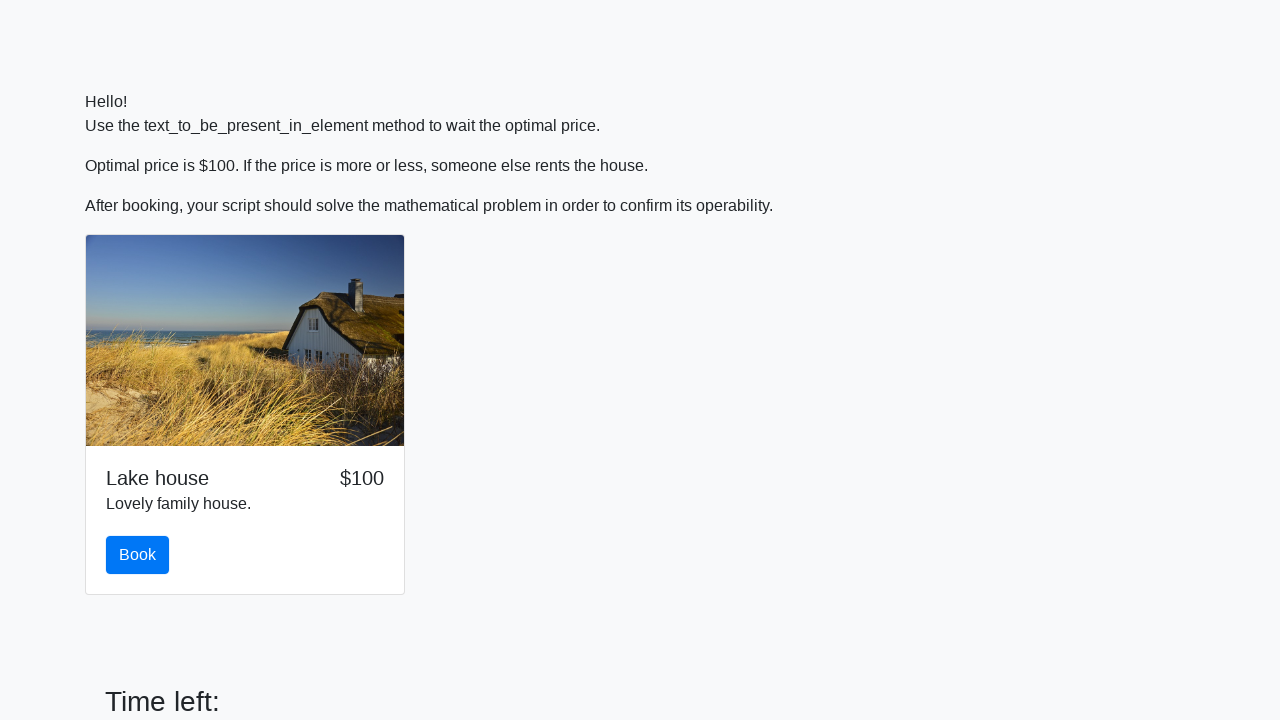

Retrieved input value: 495
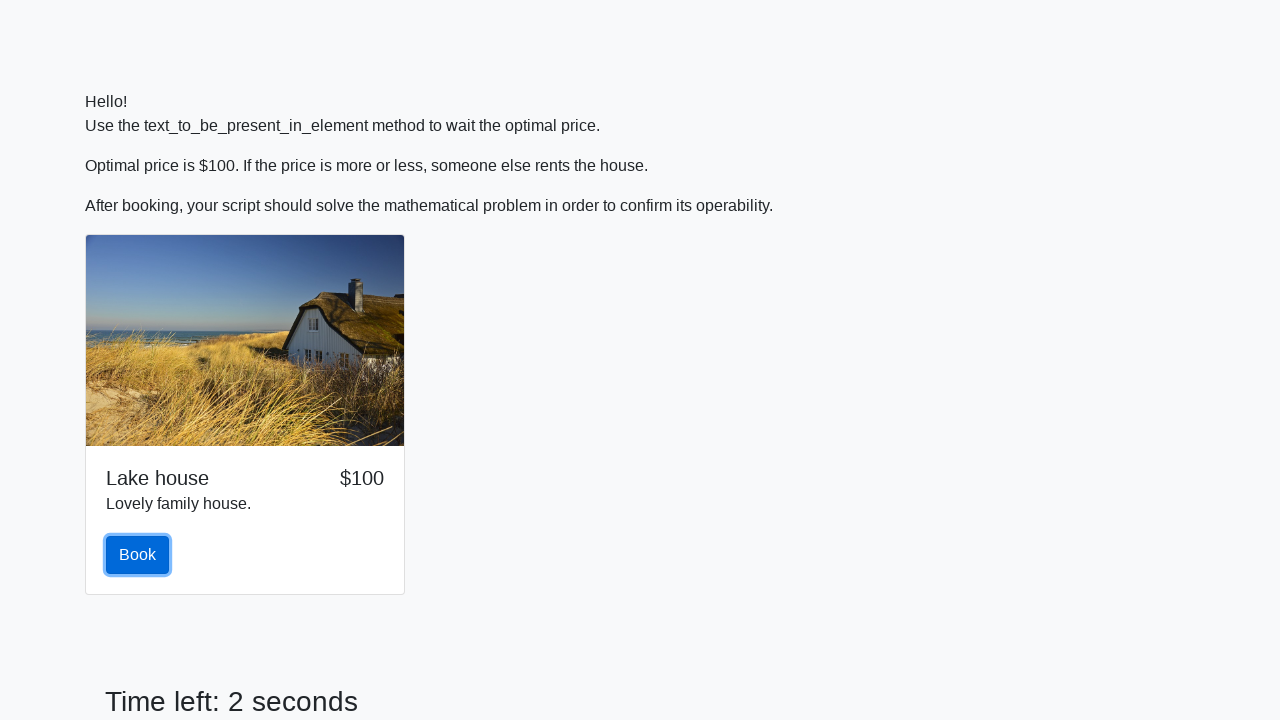

Calculated mathematical answer: 2.4649423793816045
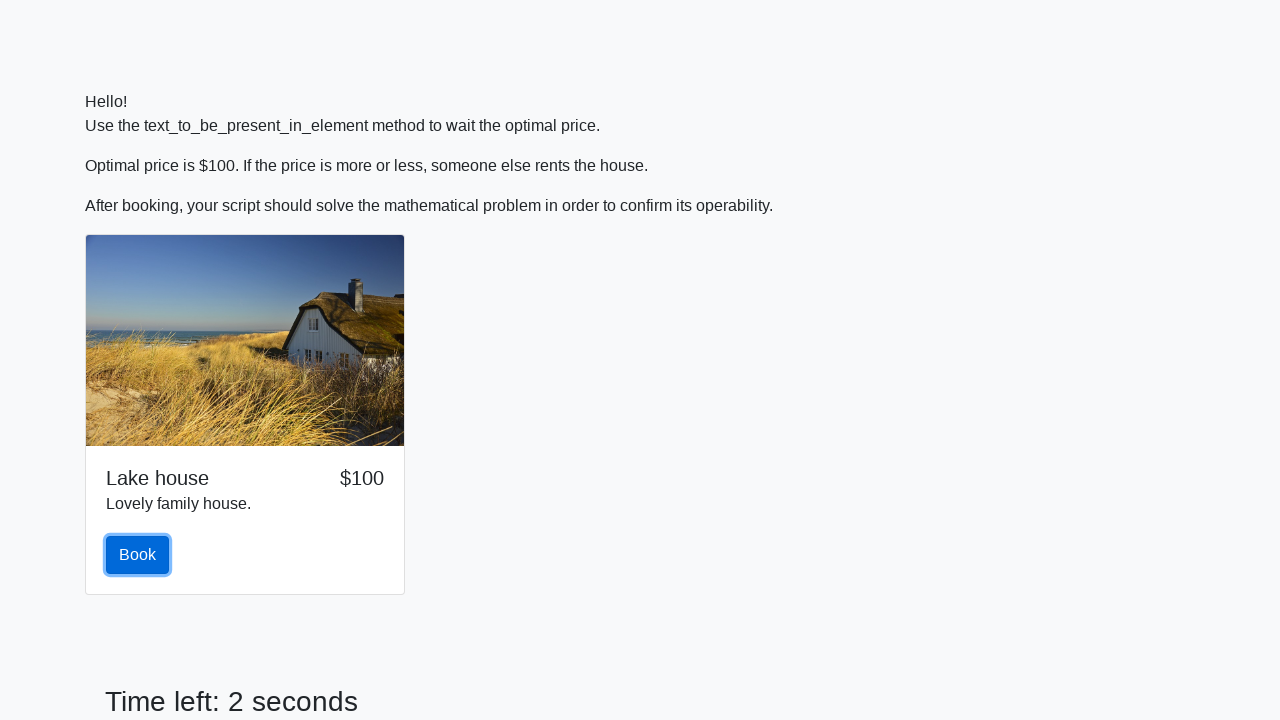

Filled answer field with calculated value on #answer
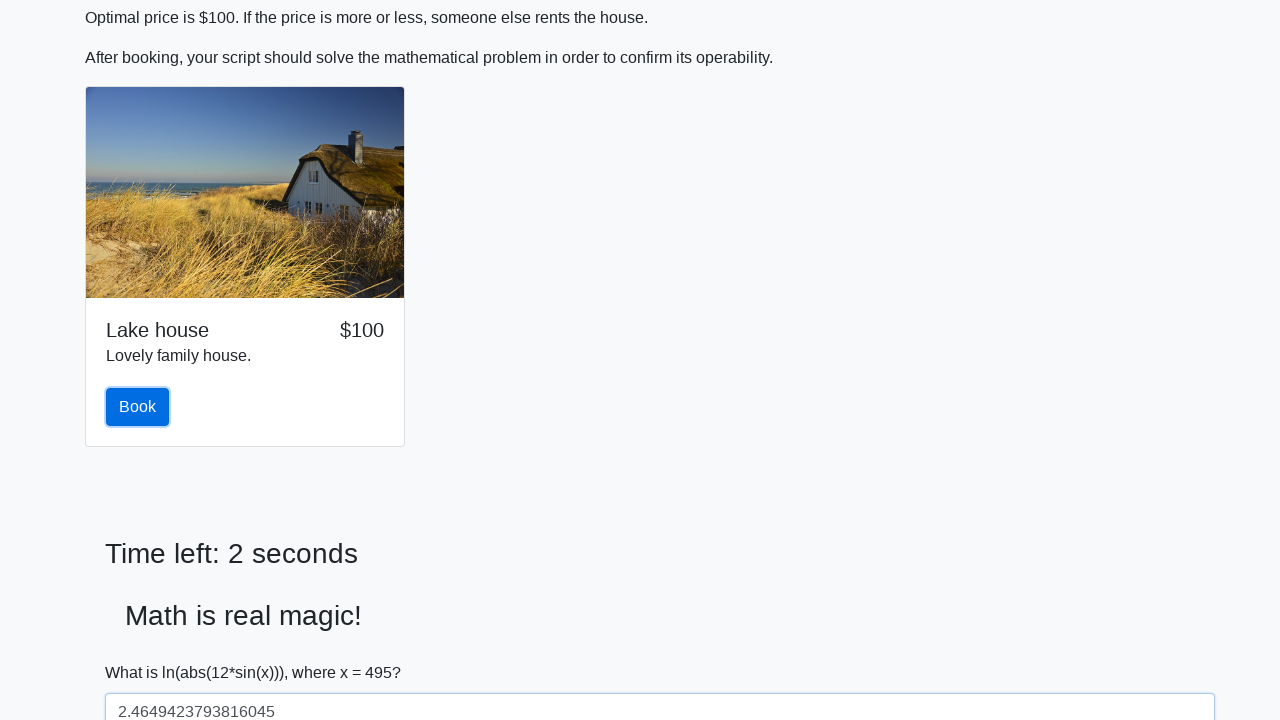

Clicked submit button to submit answer at (143, 651) on xpath=/html/body/form/div/div/button
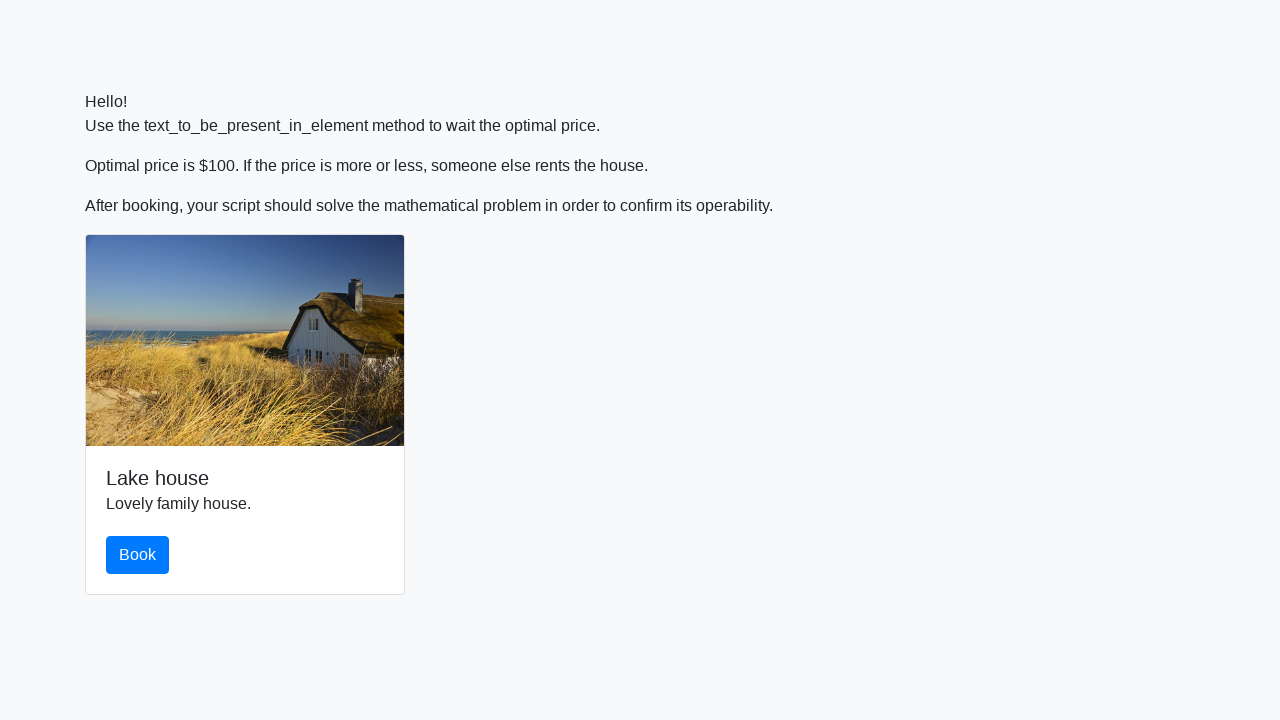

Set up dialog handler to accept alerts
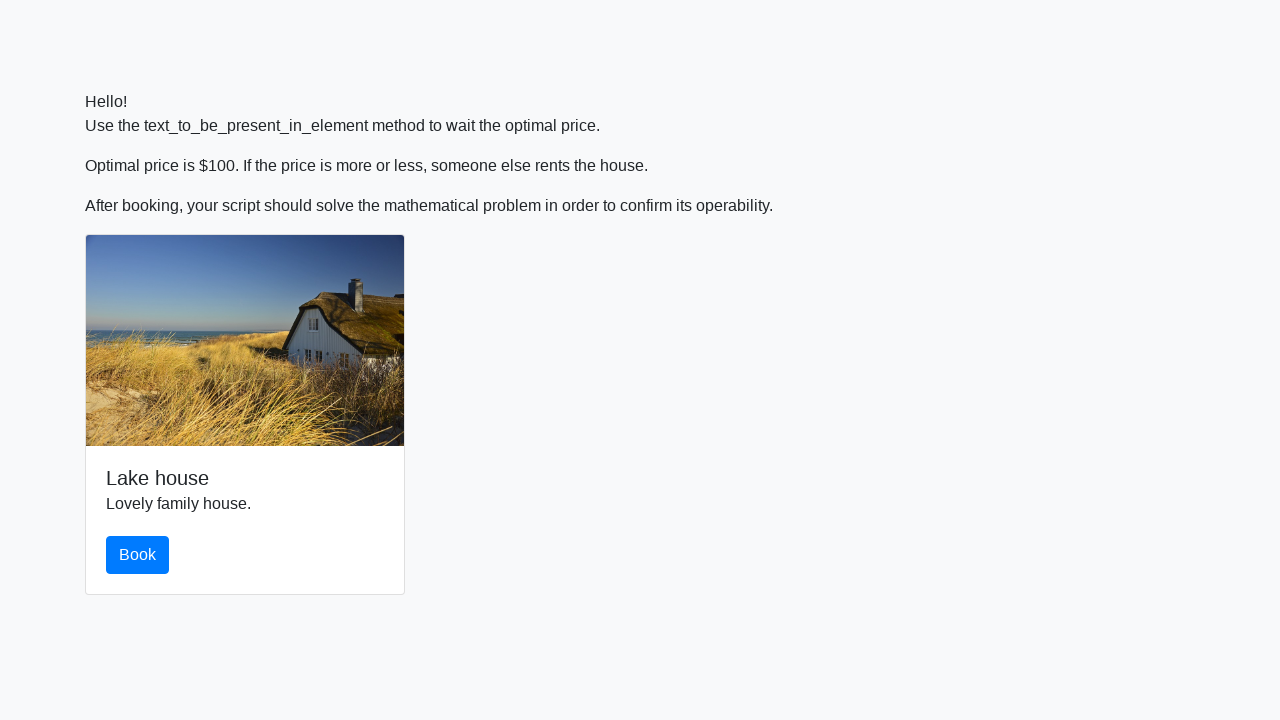

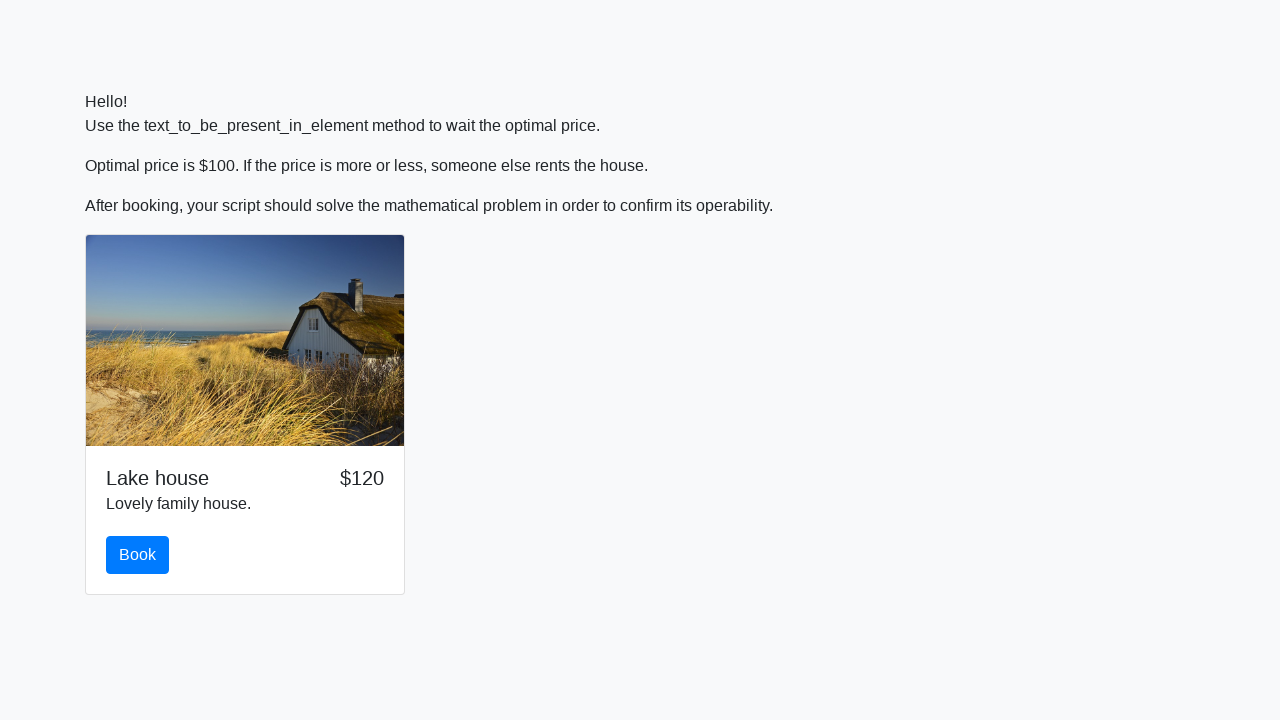